Tests a registration form by filling in three required input fields (first name, last name, and a third field), submitting the form, and verifying that a success message is displayed.

Starting URL: http://suninjuly.github.io/registration1.html

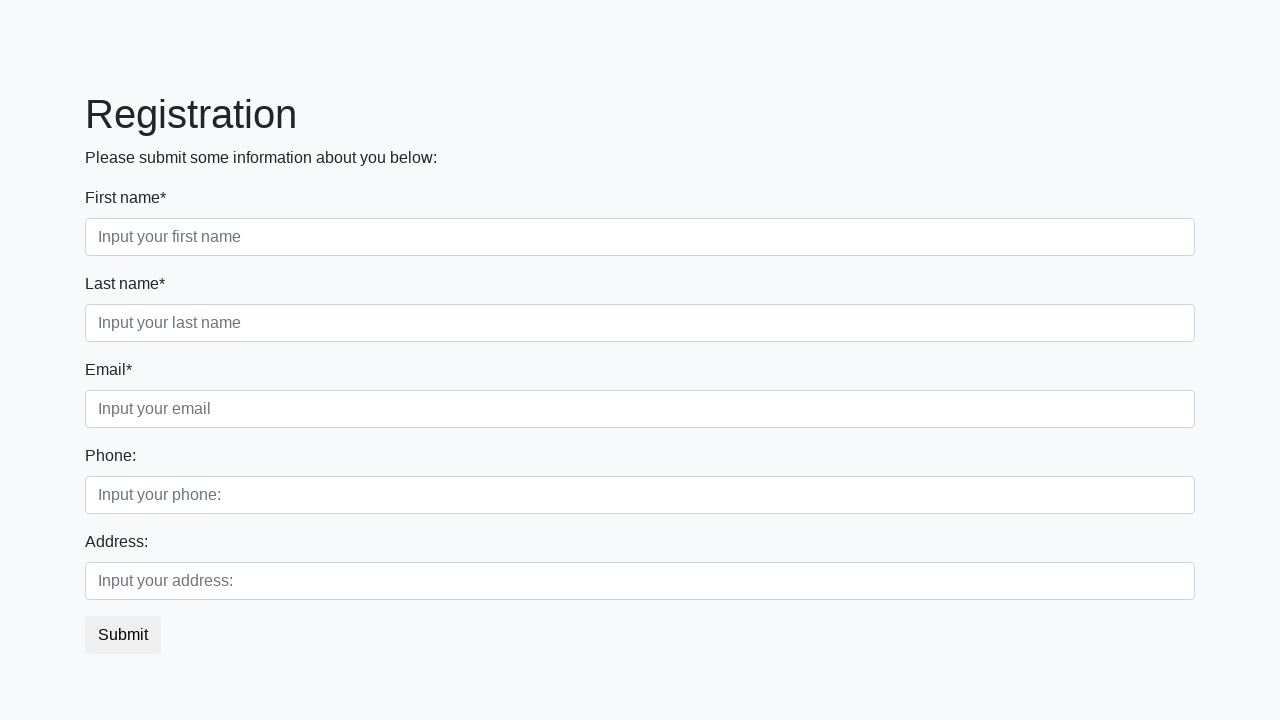

Filled first name field with 'Koban' on [class='form-control first']
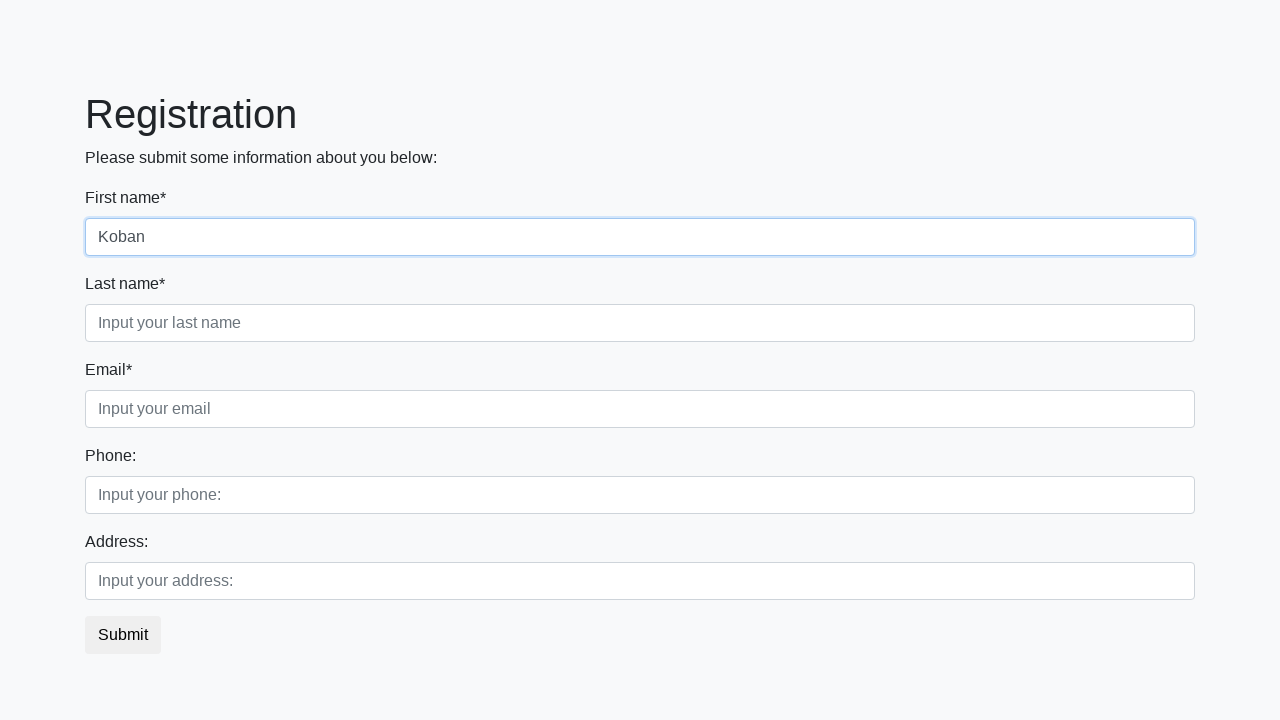

Filled last name field with 'Mambet' on [class='form-control second']
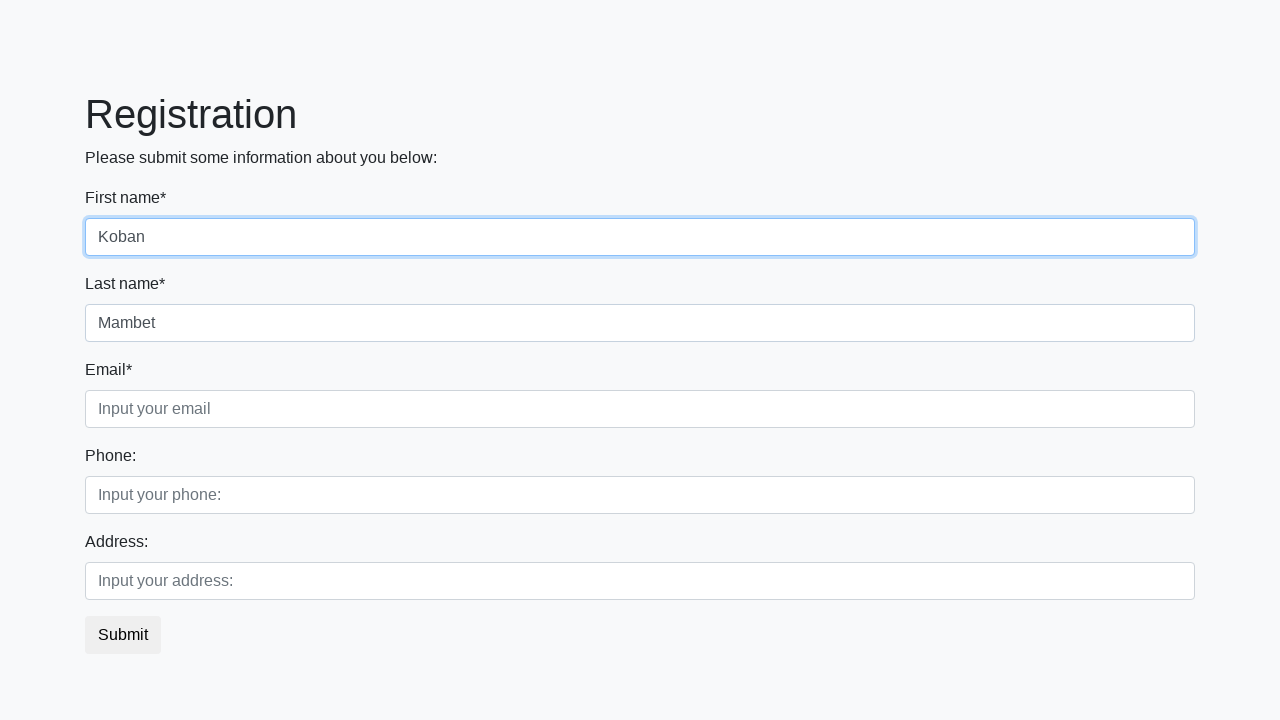

Filled third field with 'Chisterker' on [class='form-control third']
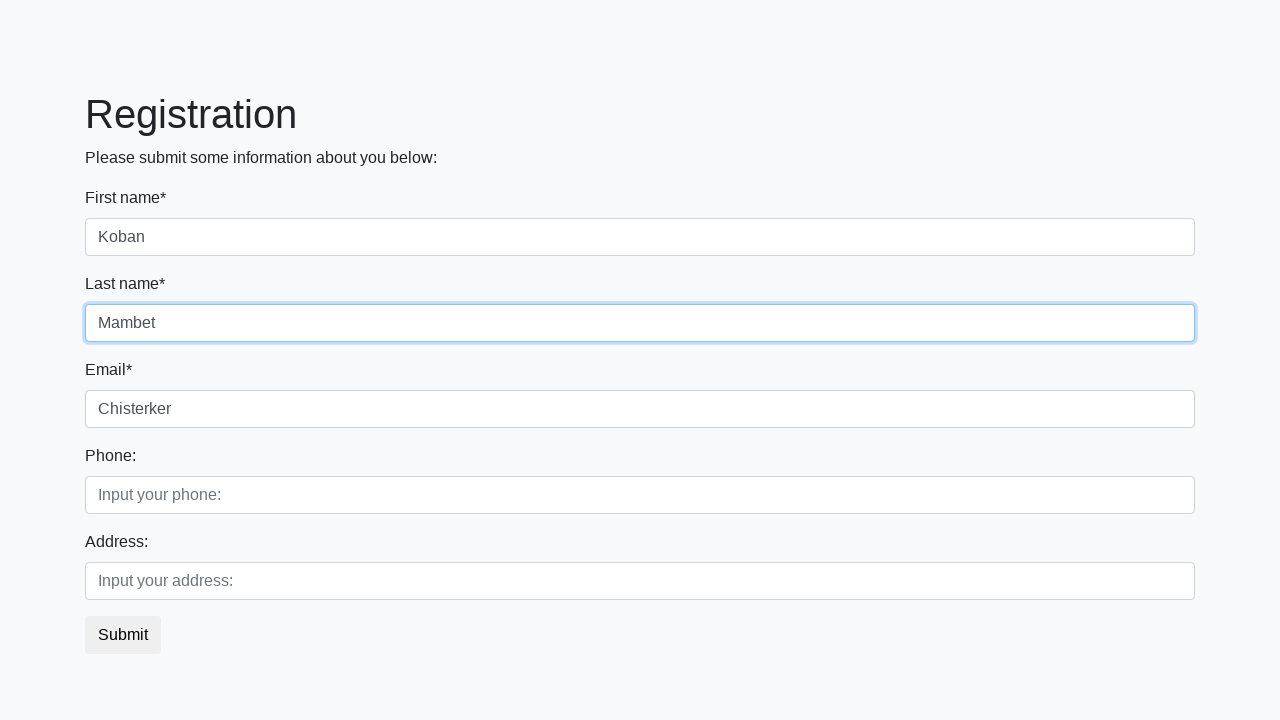

Clicked submit button to register at (123, 635) on button.btn
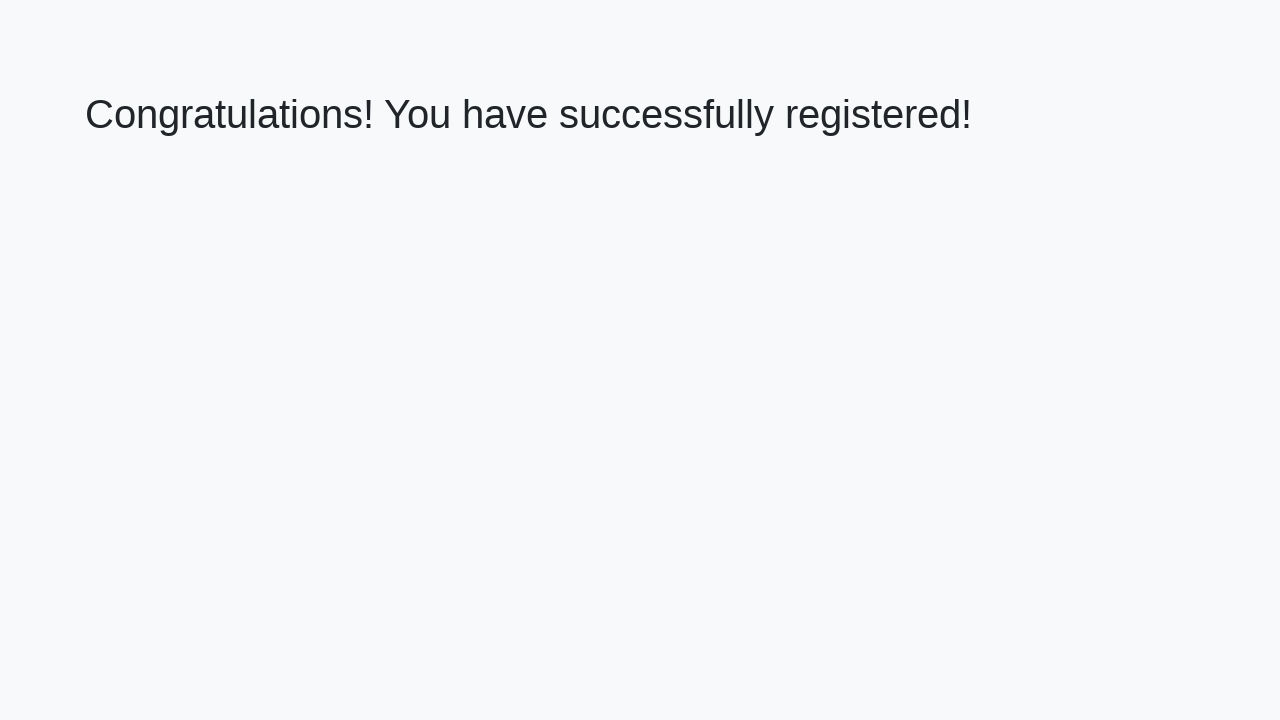

Success message heading loaded
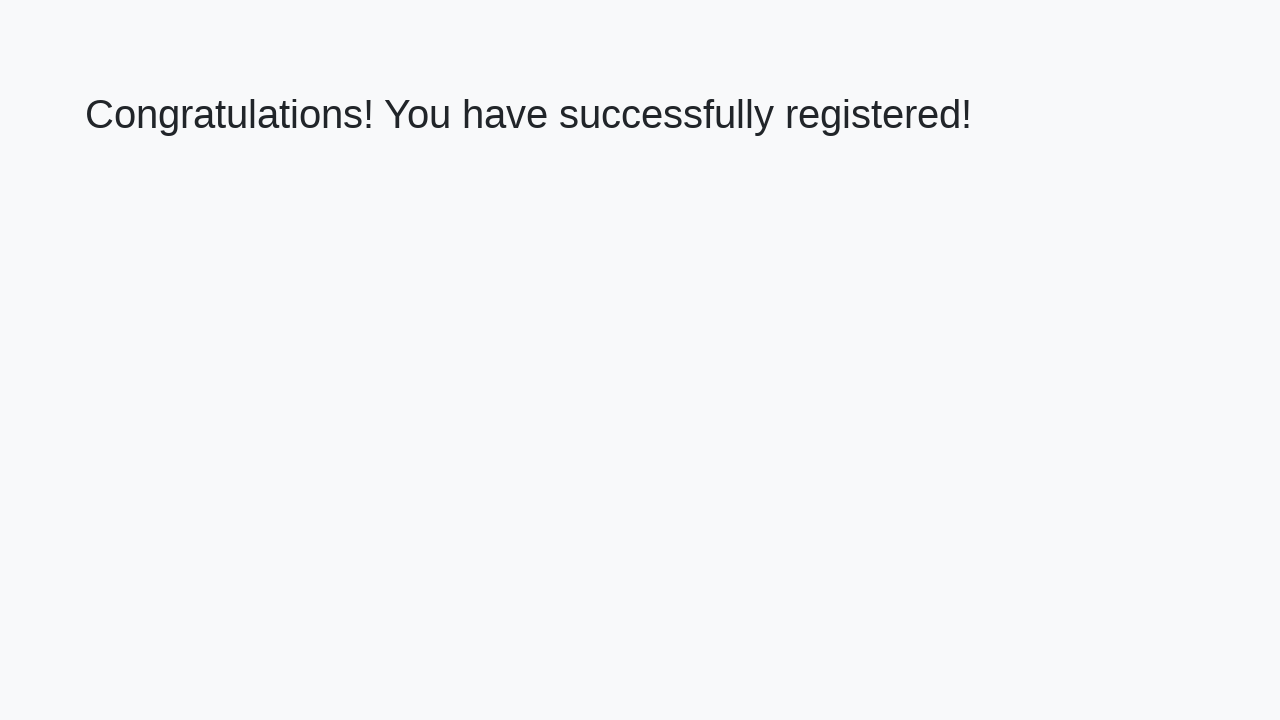

Retrieved success message: 'Congratulations! You have successfully registered!'
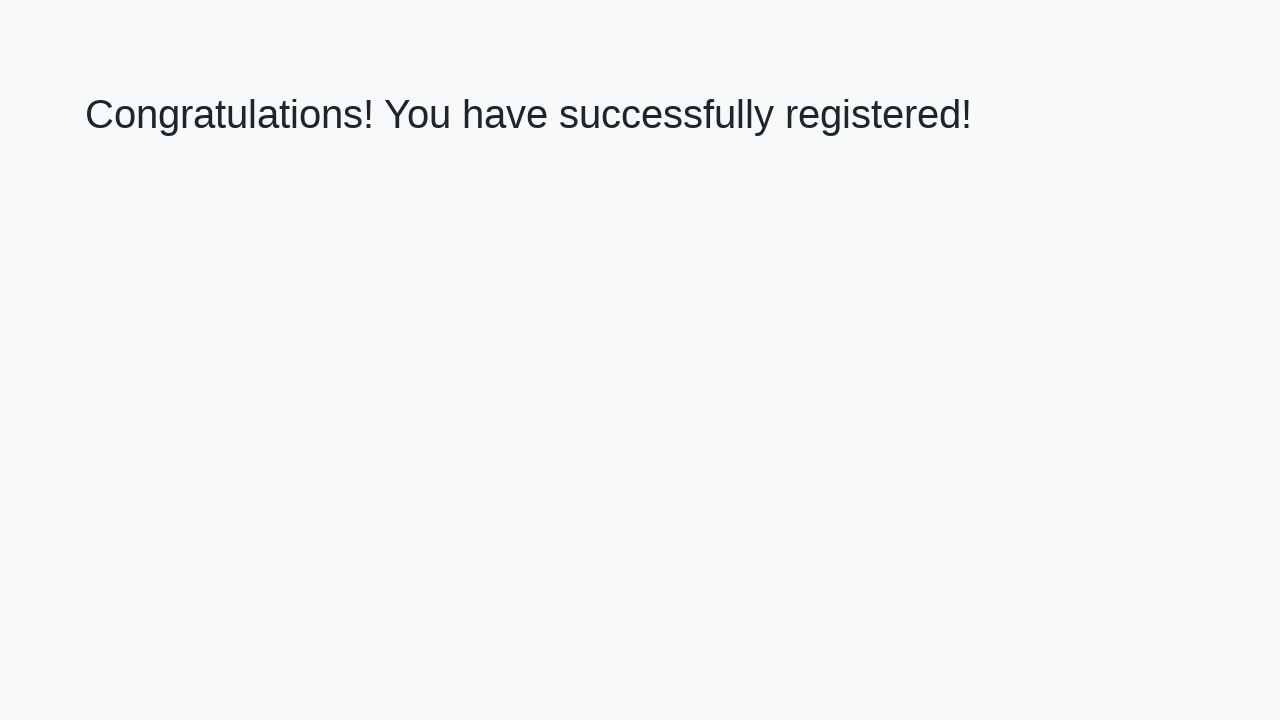

Verified success message matches expected text
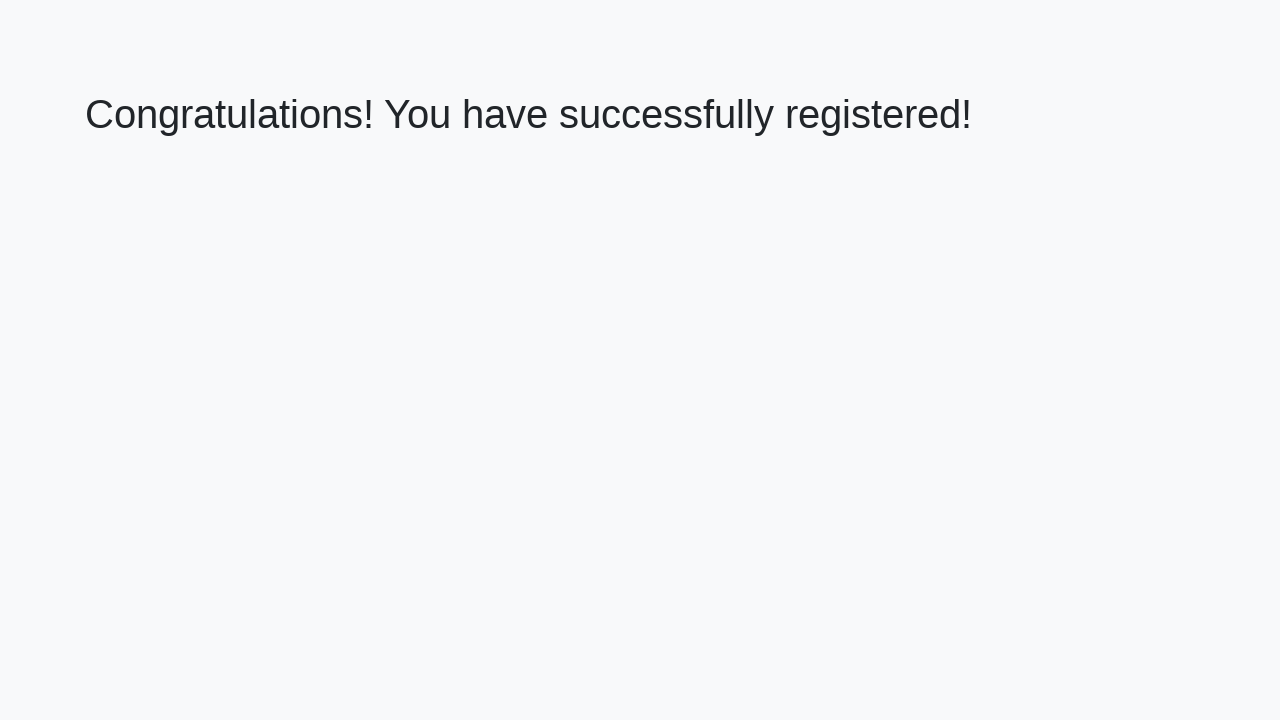

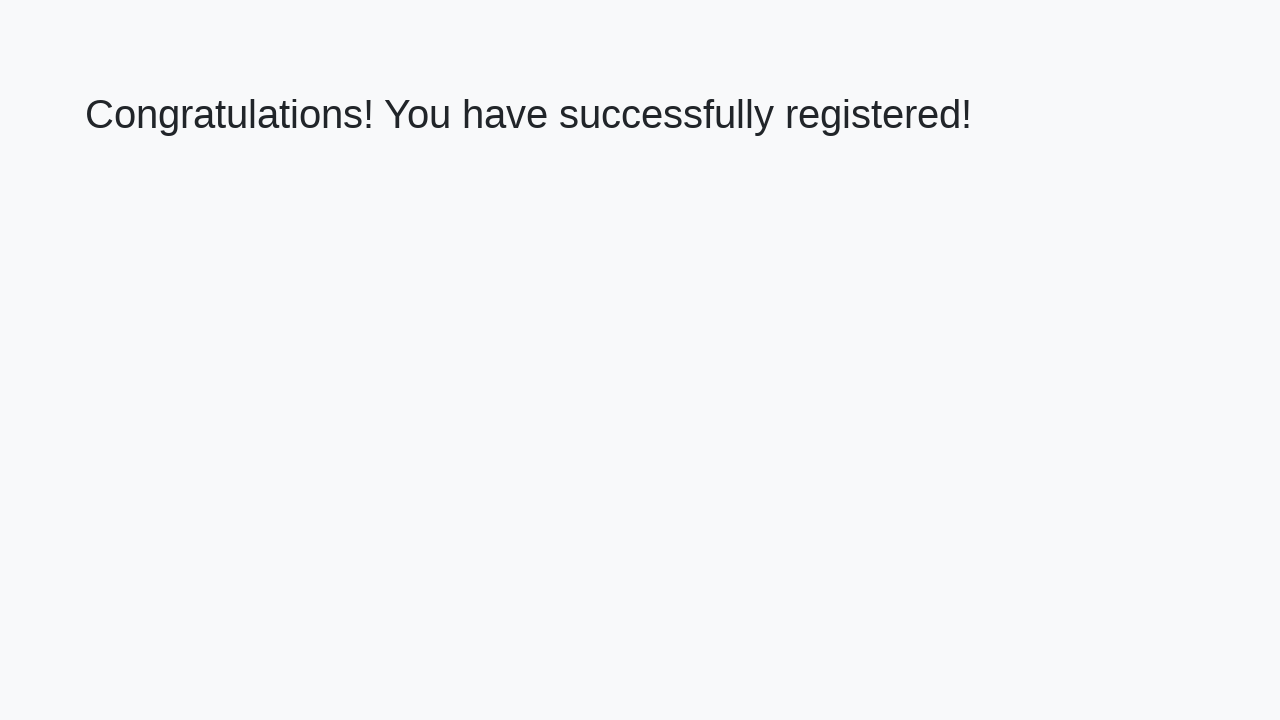